Navigates to GitHub docs page and submits a feedback survey with a thumbs up rating, comment, and email

Starting URL: https://github.com/

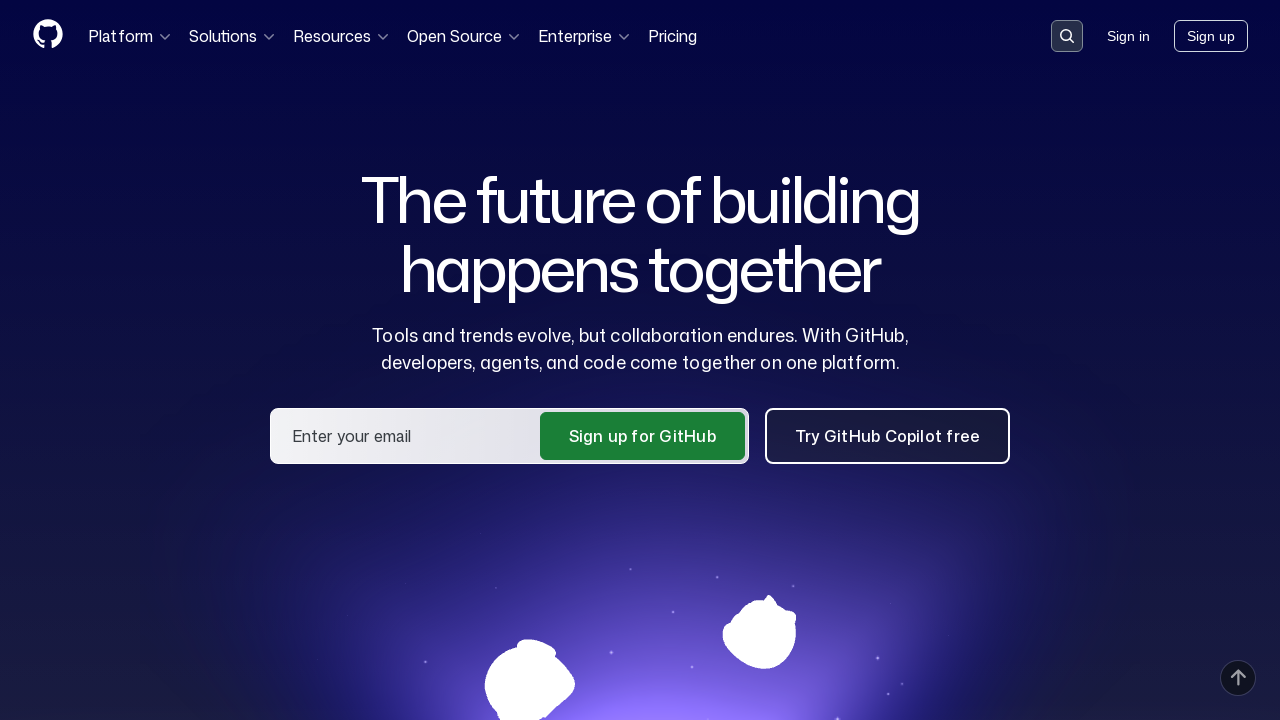

Scrolled down page by 5000 pixels
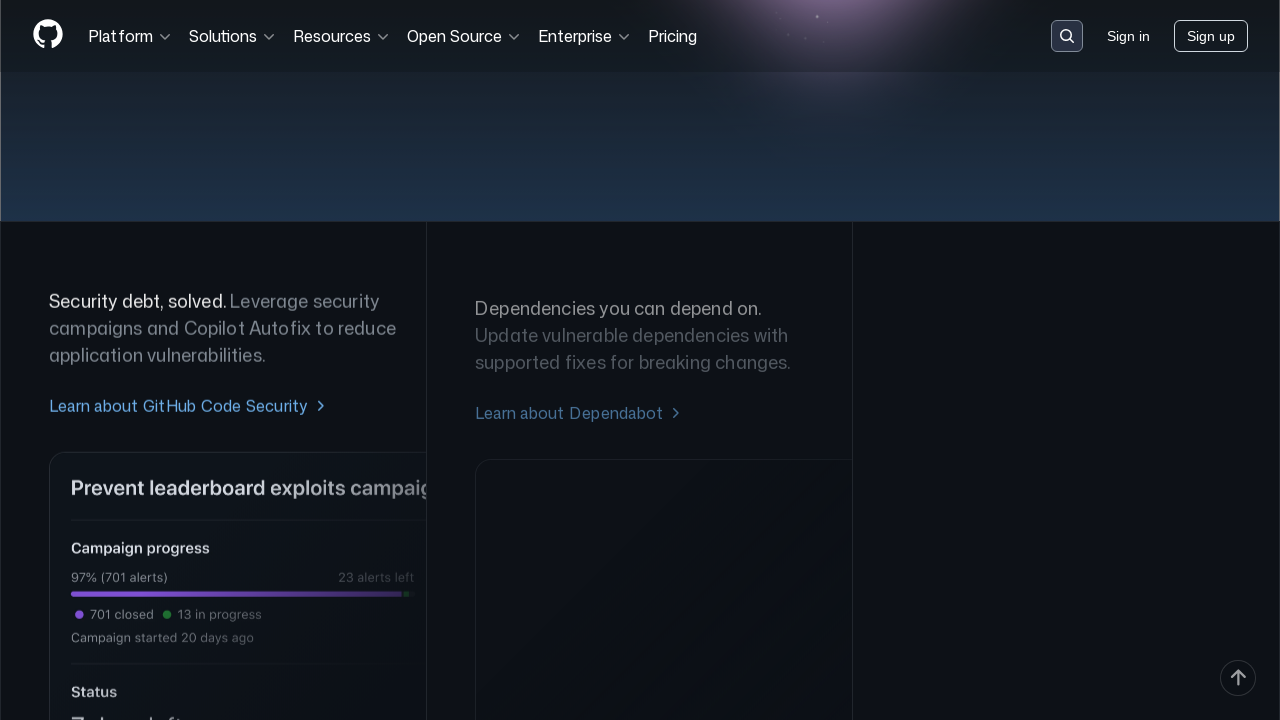

Clicked on Docs link at (888, 360) on xpath=//a[text()='Docs']
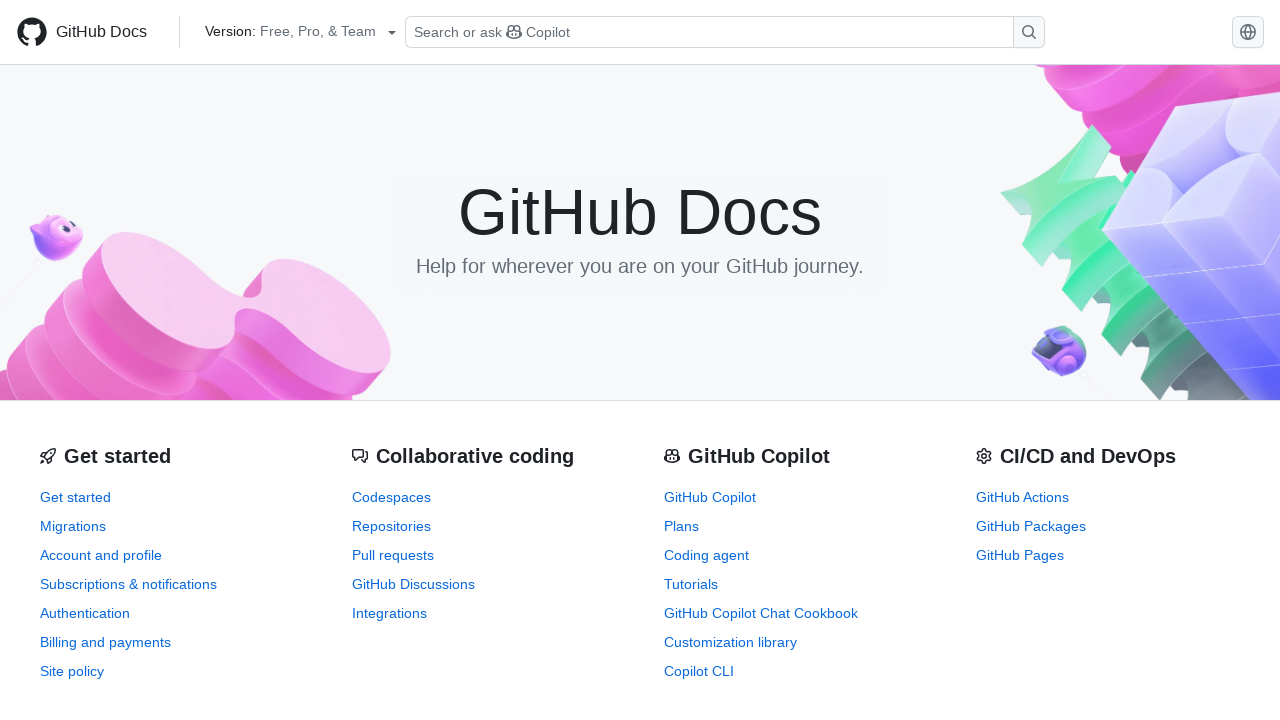

Scrolled down further by 1500 pixels
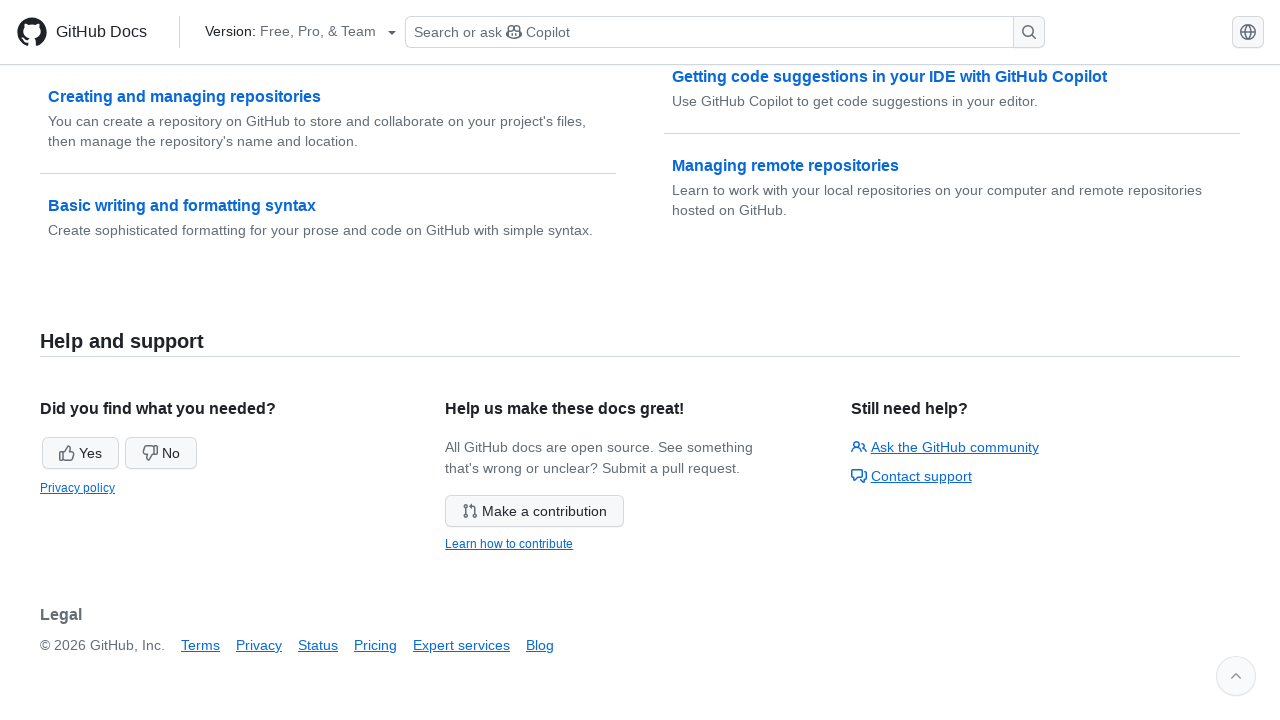

Clicked thumbs up rating button at (80, 453) on label.btn.mr-1
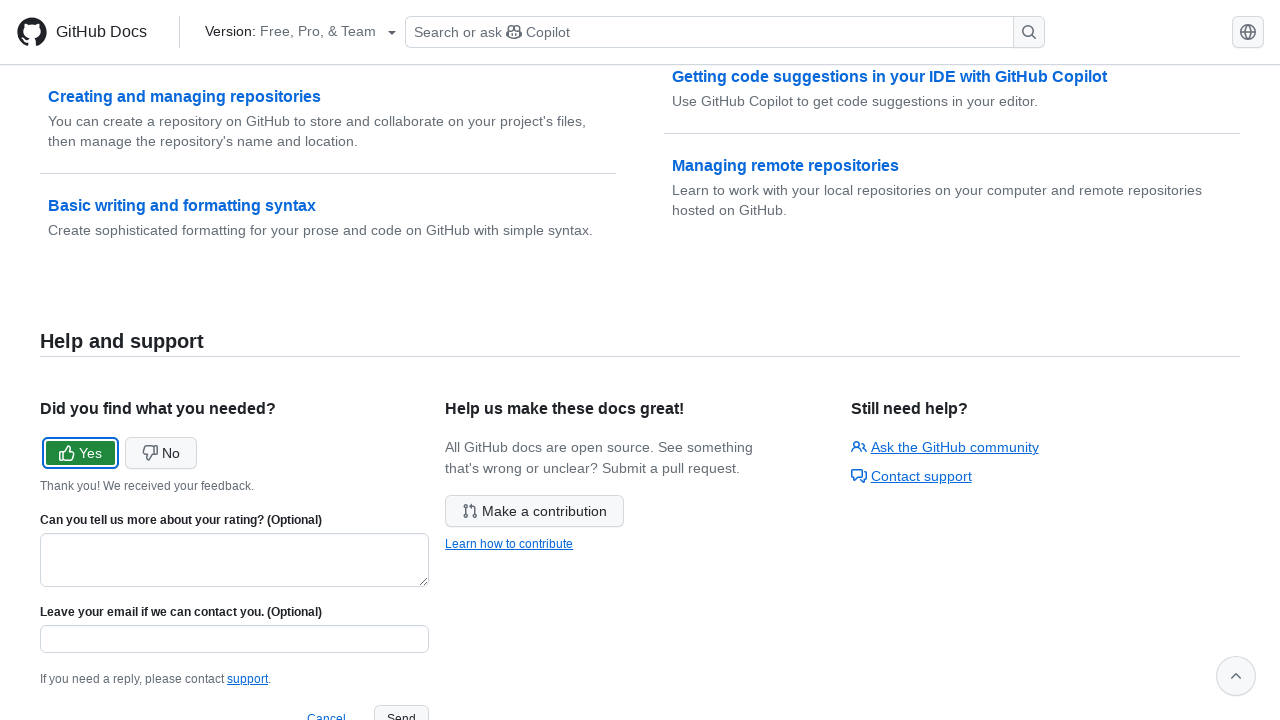

Filled in survey comment field with positive feedback on #survey-comment
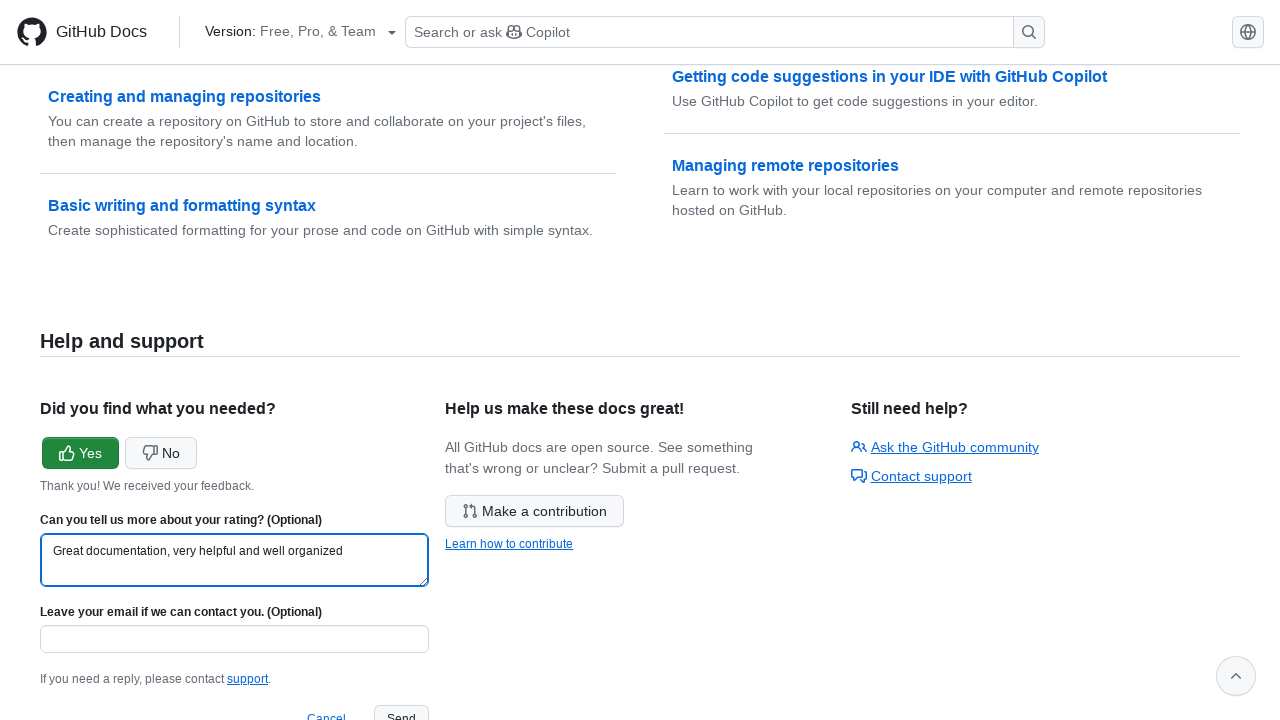

Filled in survey email field on #survey-email
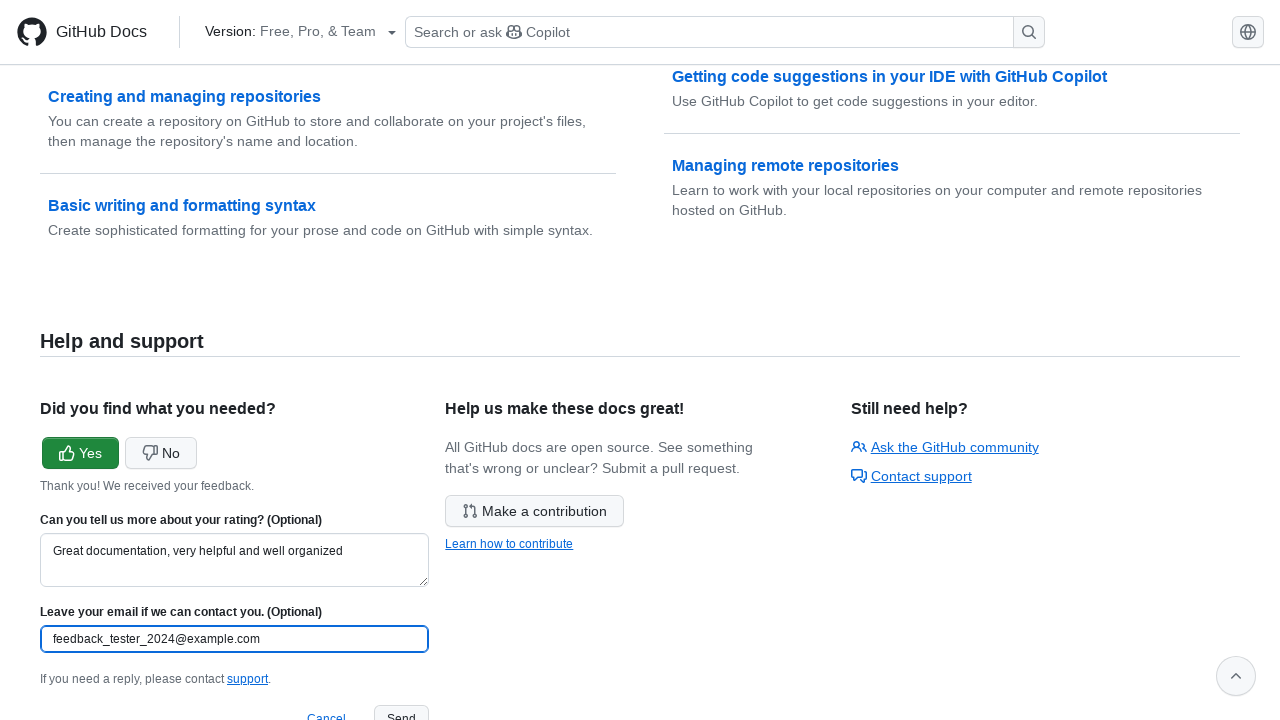

Clicked submit button to send survey at (327, 707) on button.btn.btn-sm
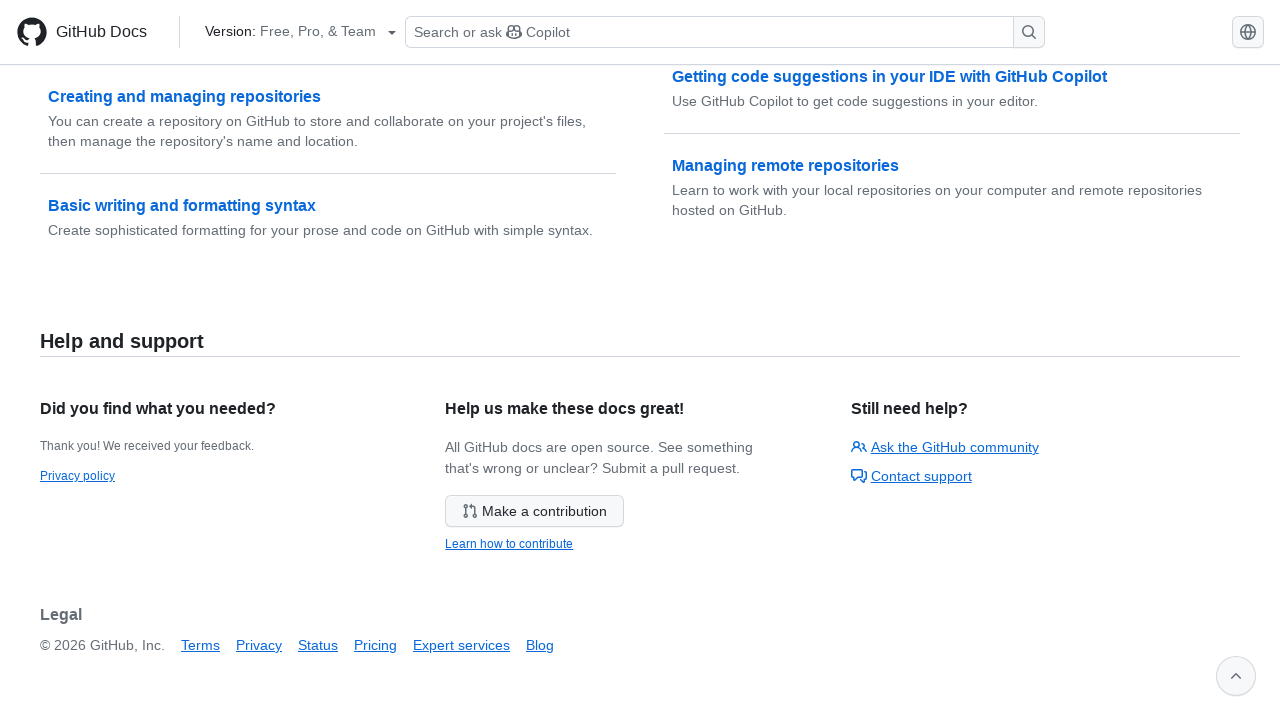

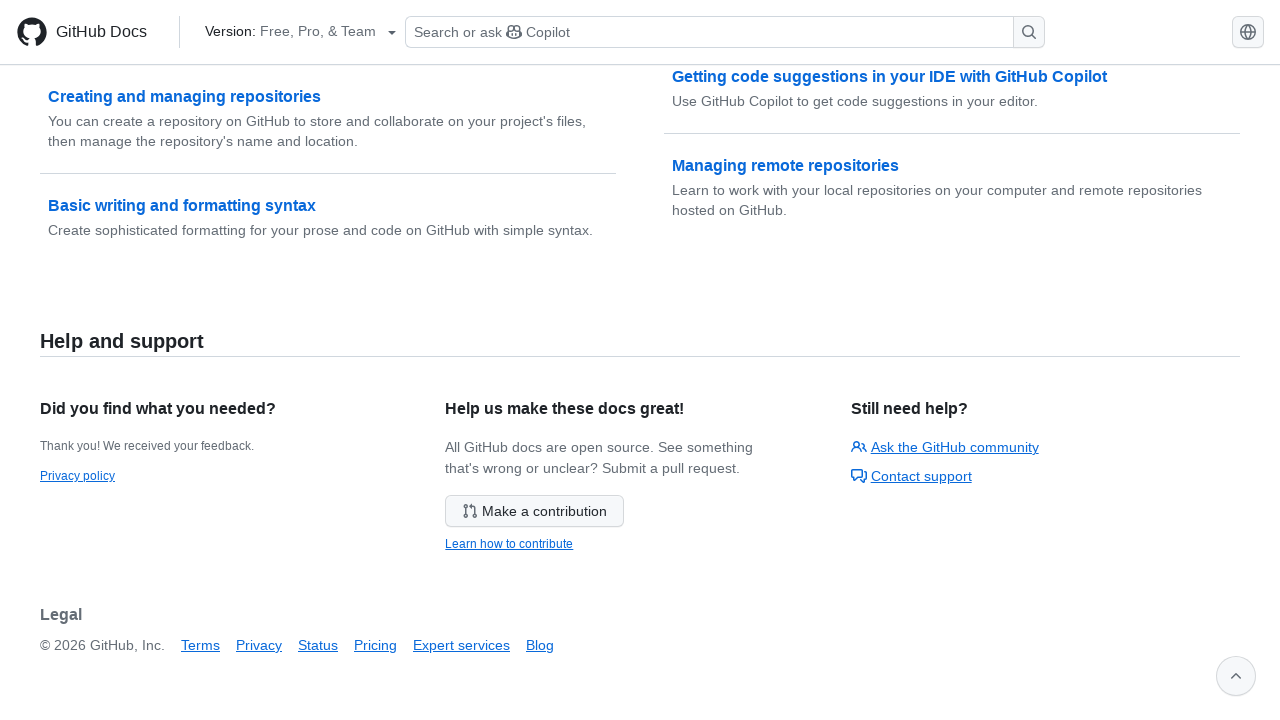